Tests button interactions by performing double-click and right-click actions on designated buttons

Starting URL: https://demoqa.com/buttons

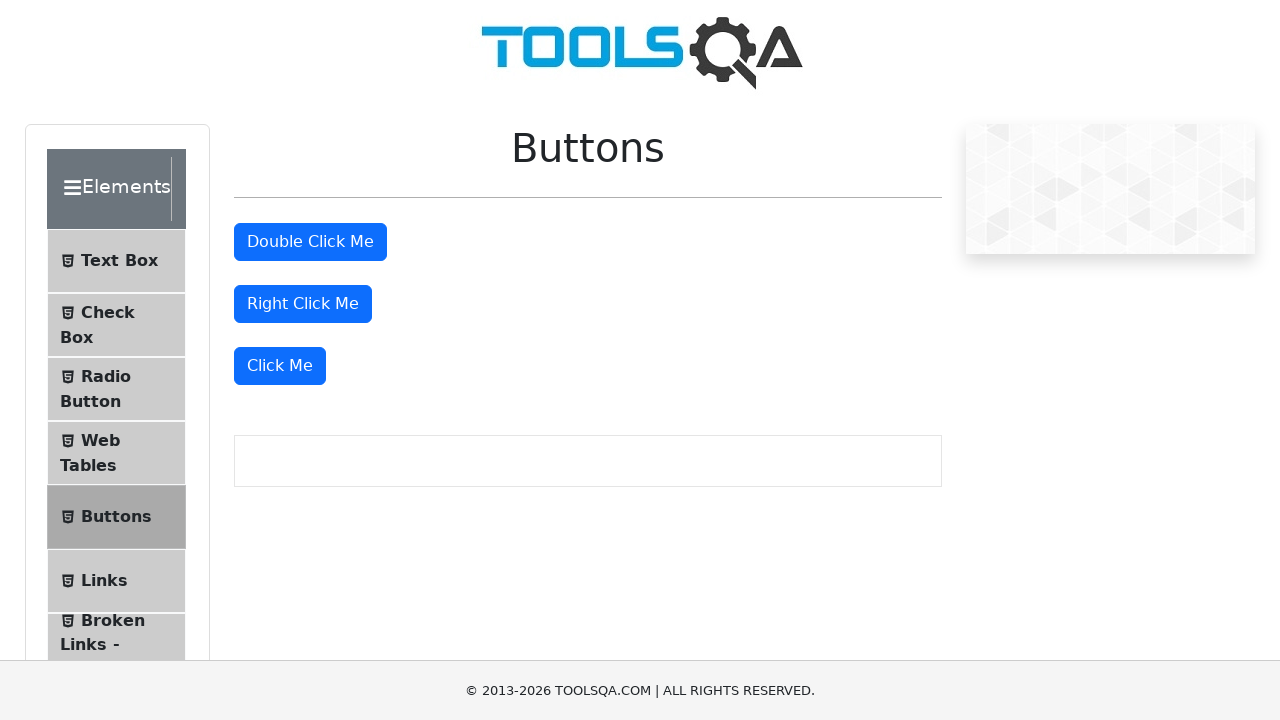

Double-clicked the double click button at (310, 242) on #doubleClickBtn
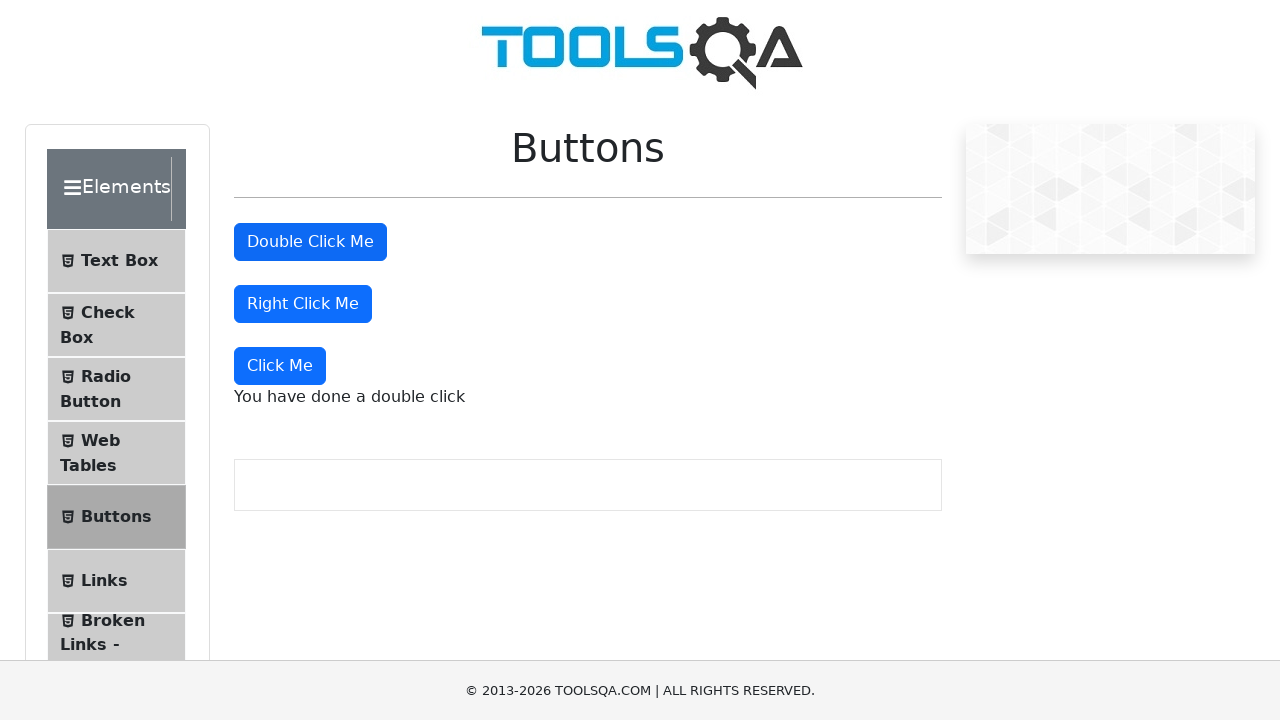

Right-clicked the right click button at (303, 304) on #rightClickBtn
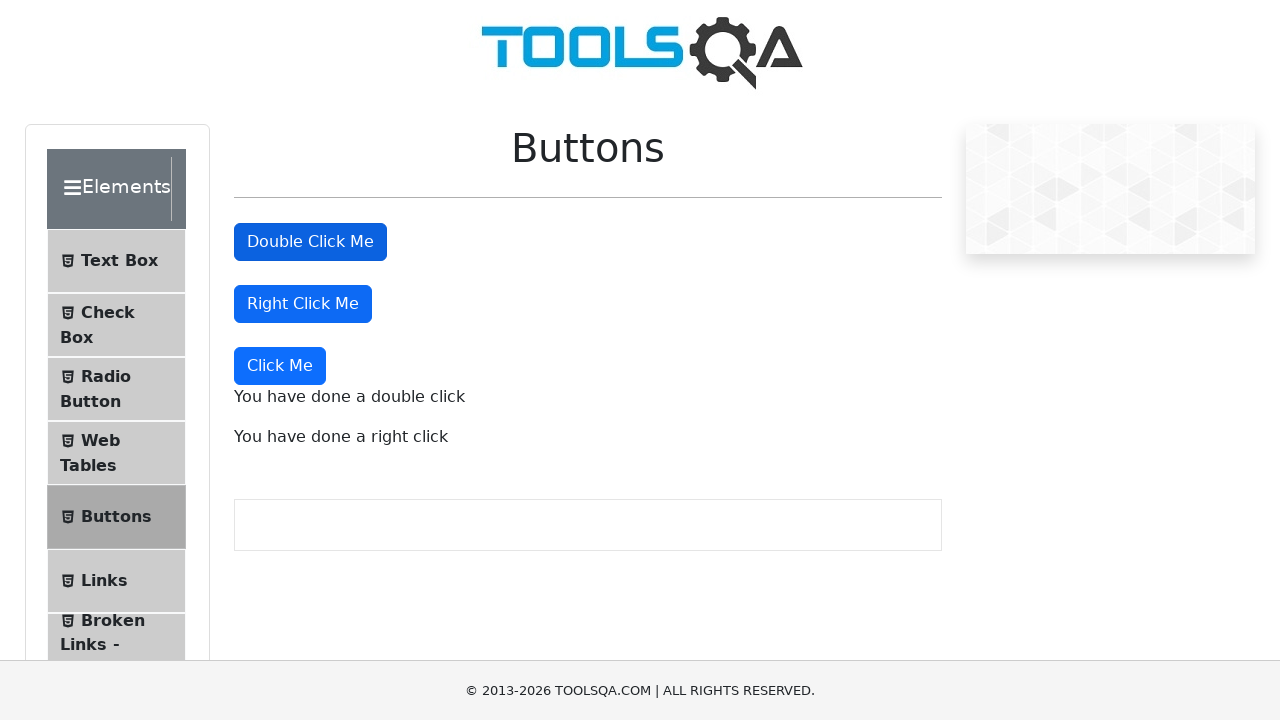

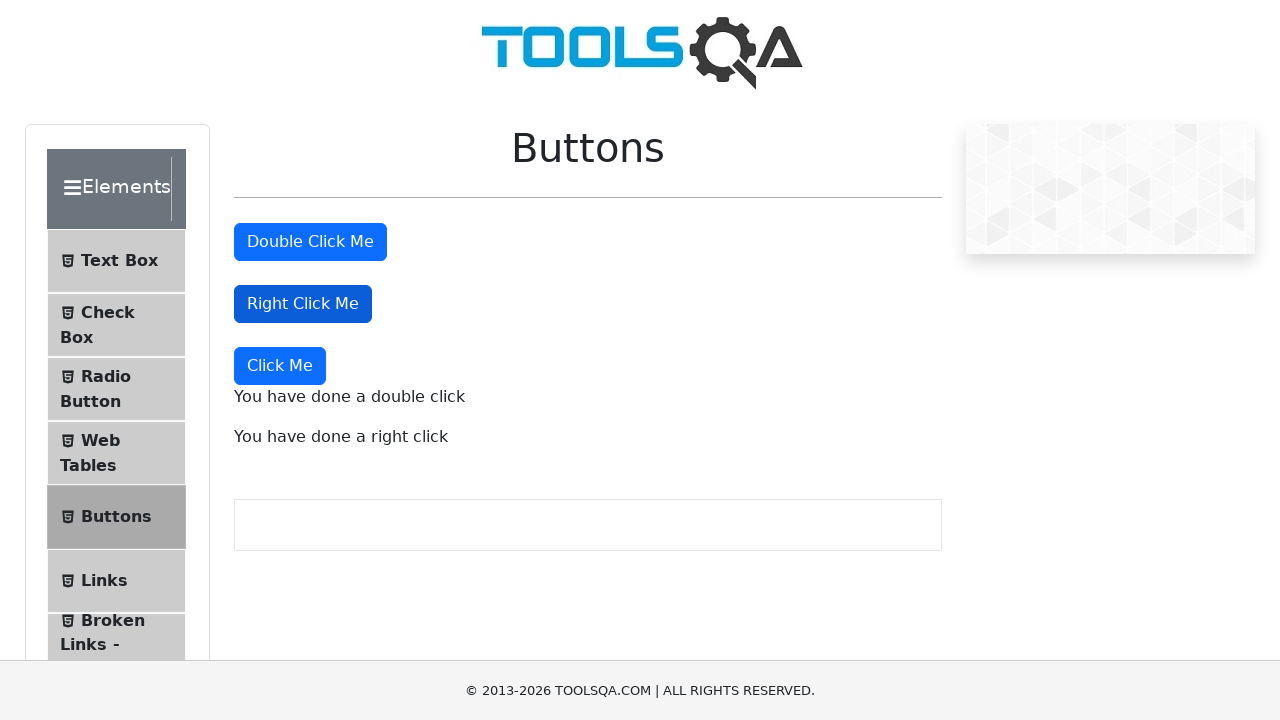